Tests multi-select dropdown functionality in an iframe by selecting multiple options using different selection methods

Starting URL: https://www.w3schools.com/tags/tryit.asp?filename=tryhtml_select_multiple

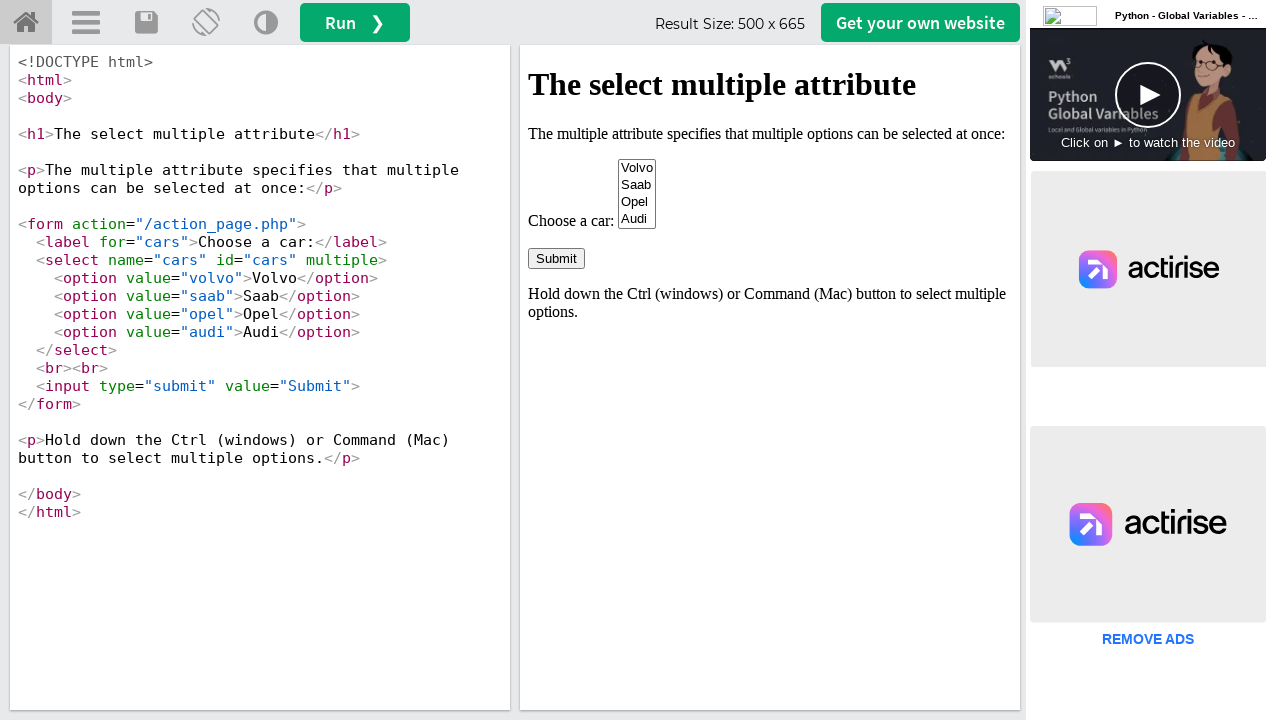

Switched to iframeResult containing the multi-select dropdown
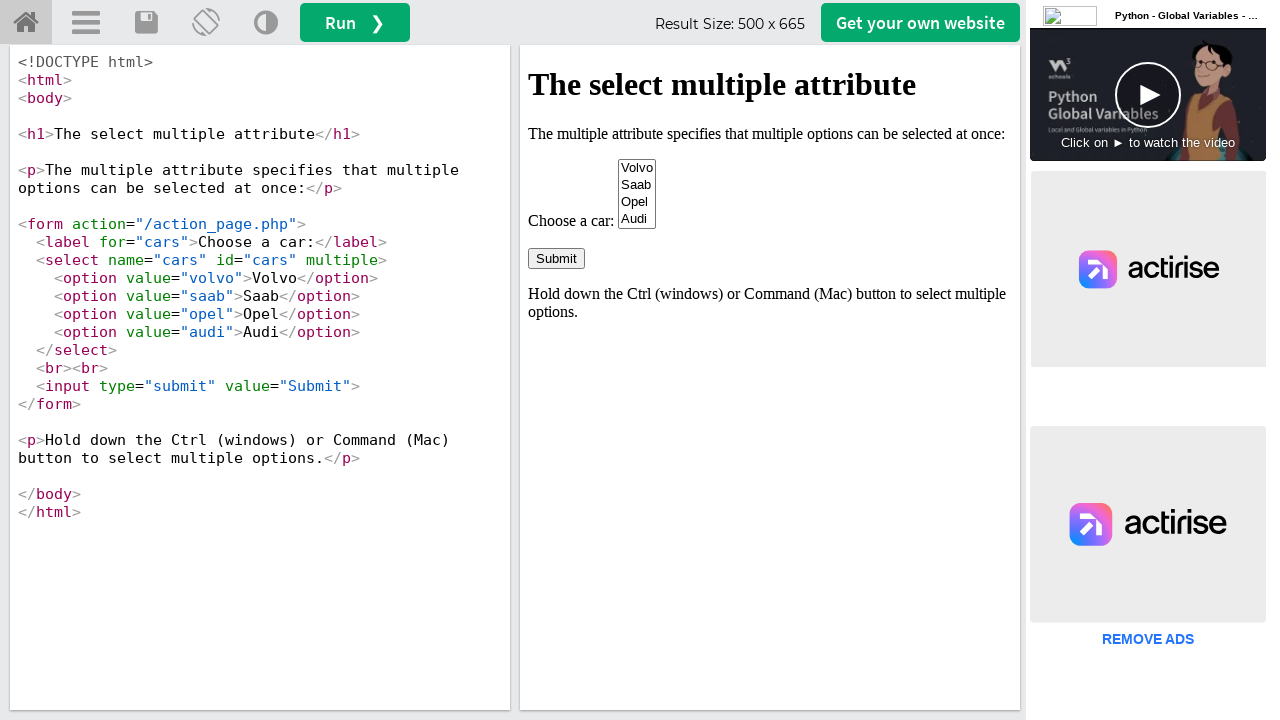

Selected option at index 1 (Volvo) from multi-select dropdown
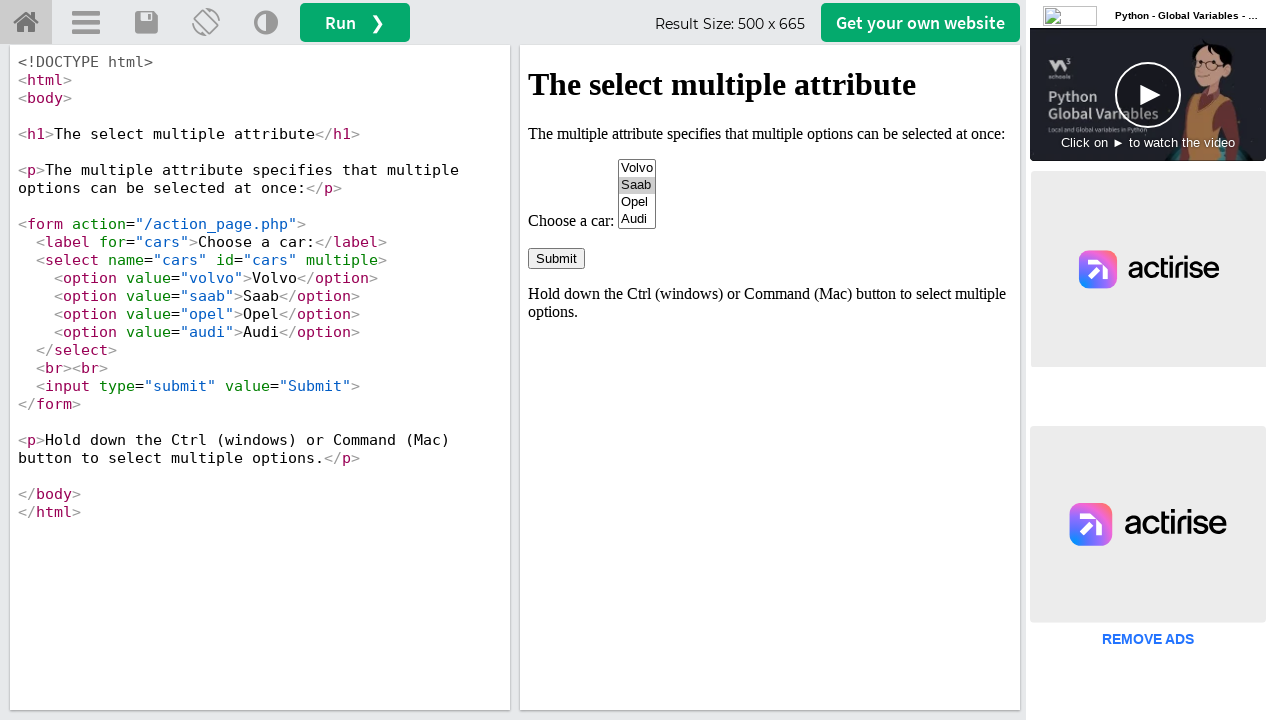

Selected option with value 'opel' from multi-select dropdown
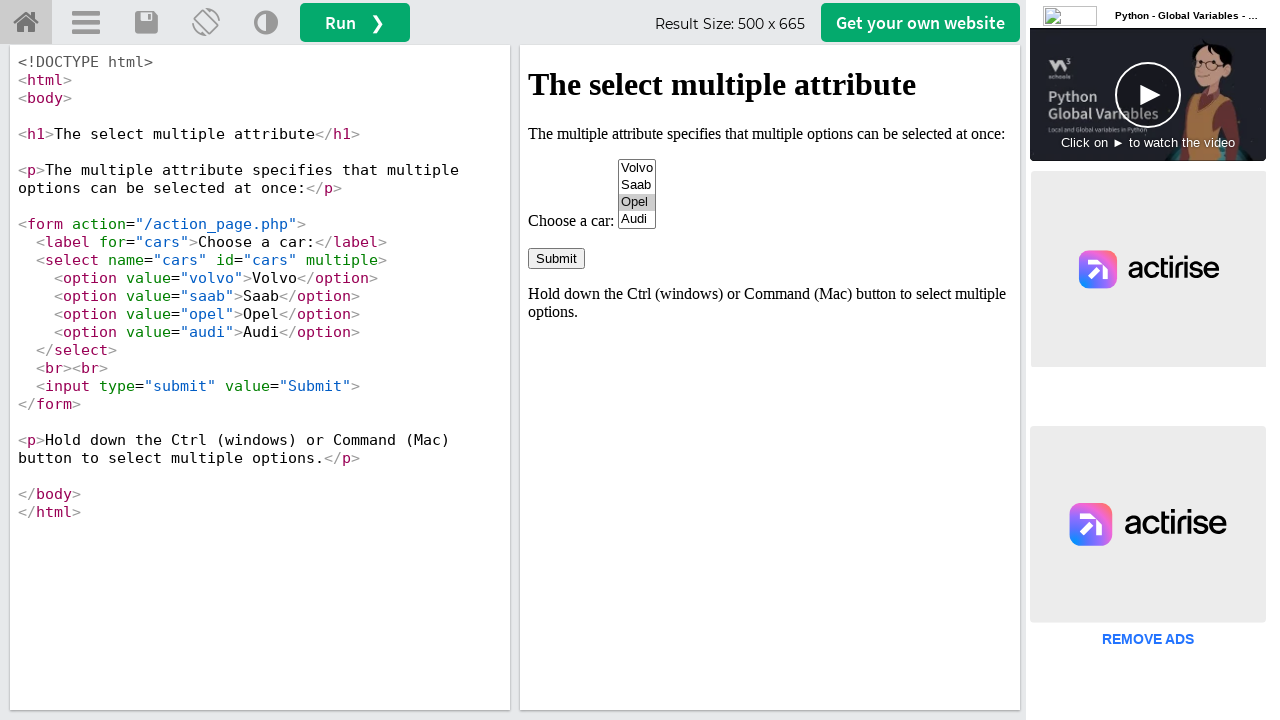

Selected option with label 'Audi' from multi-select dropdown
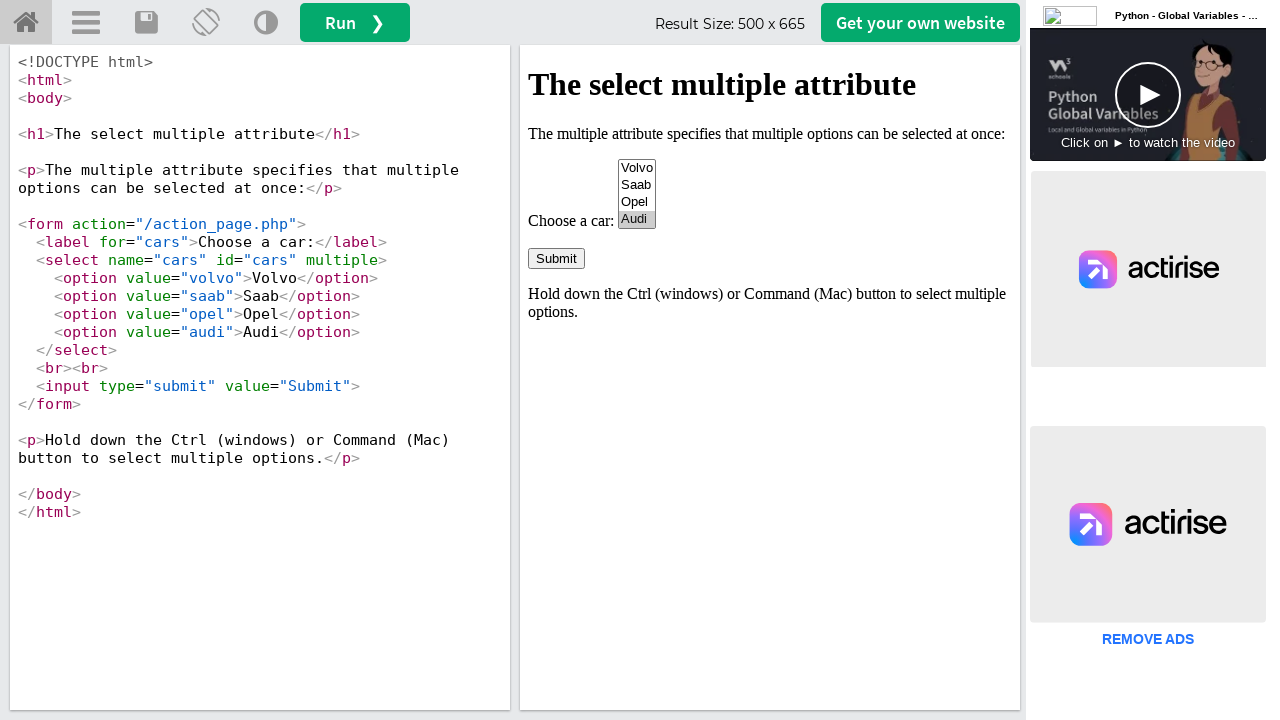

Verified selected options: ['Audi']
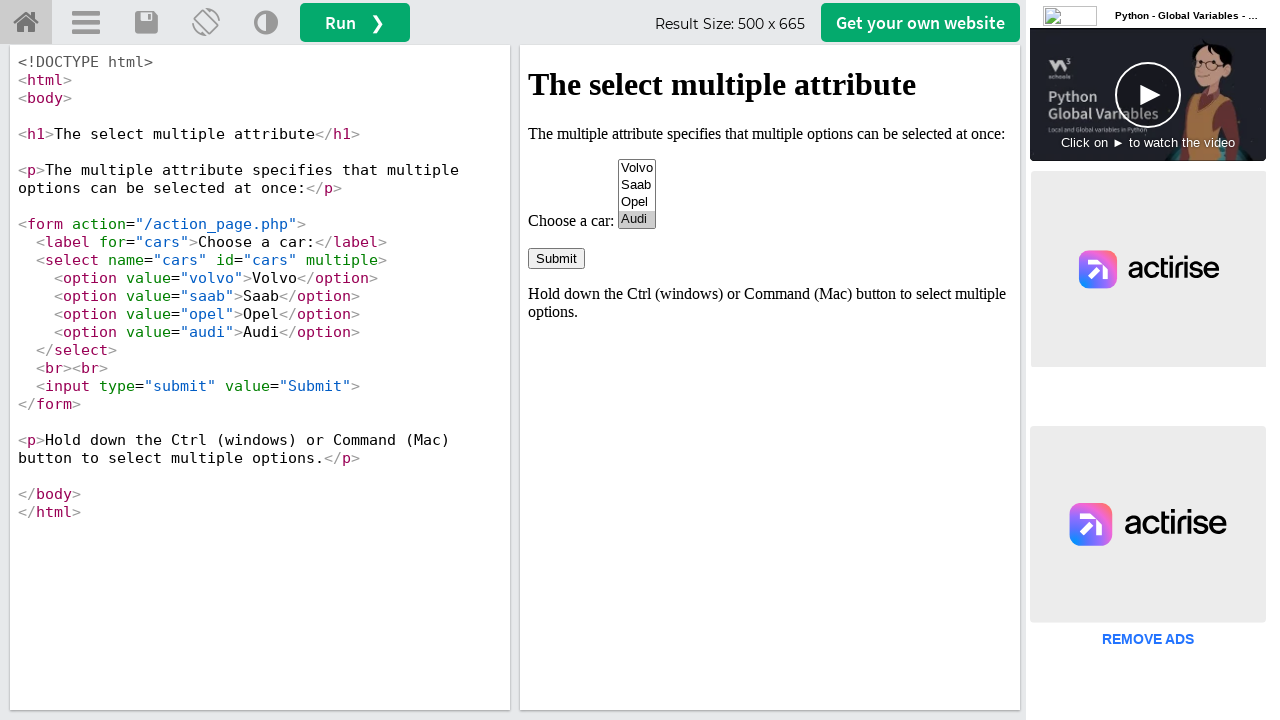

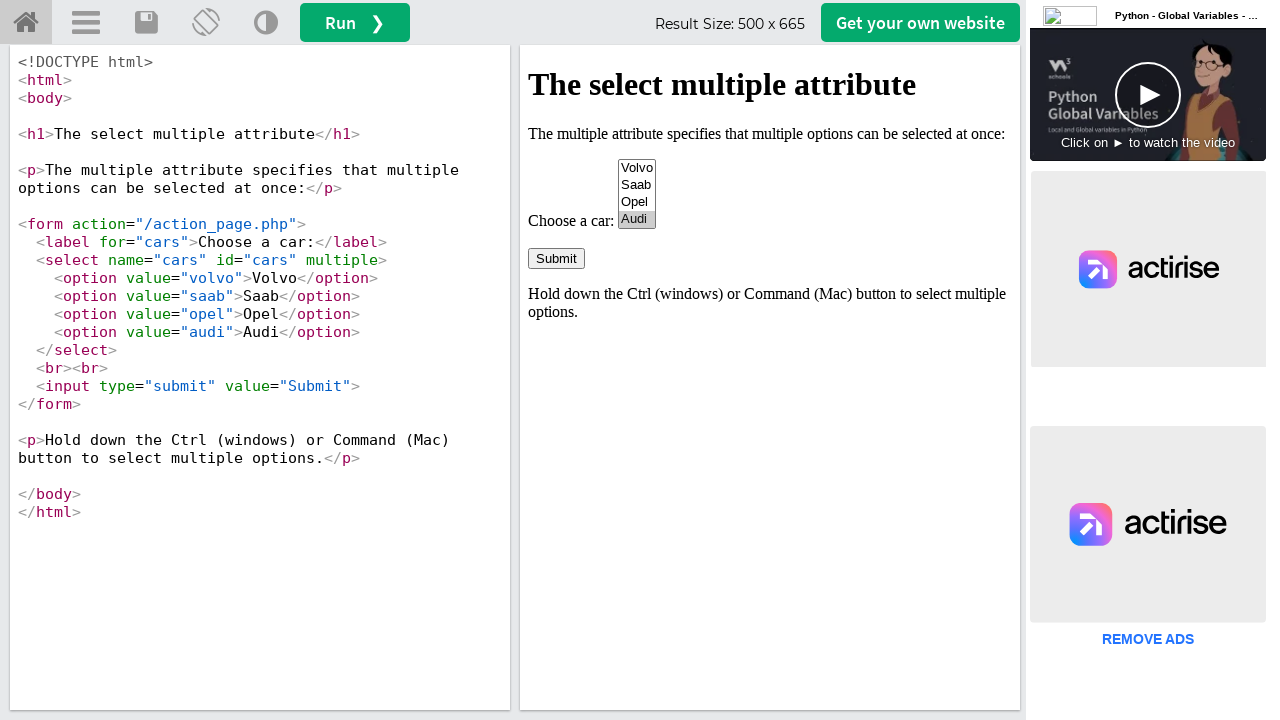